Tests JavaScript alert functionality by clicking the alert button and dismissing the alert dialog

Starting URL: http://the-internet.herokuapp.com/javascript_alerts

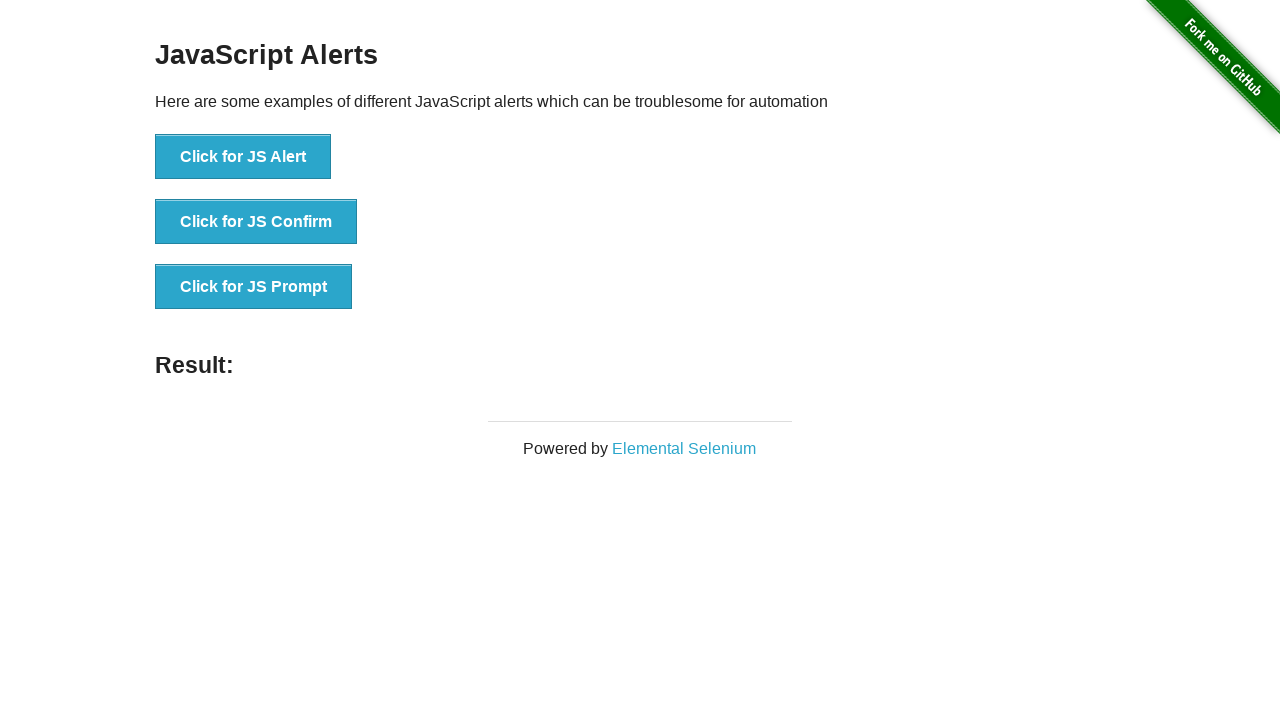

Clicked button to trigger JavaScript alert at (243, 157) on button[onclick='jsAlert()']
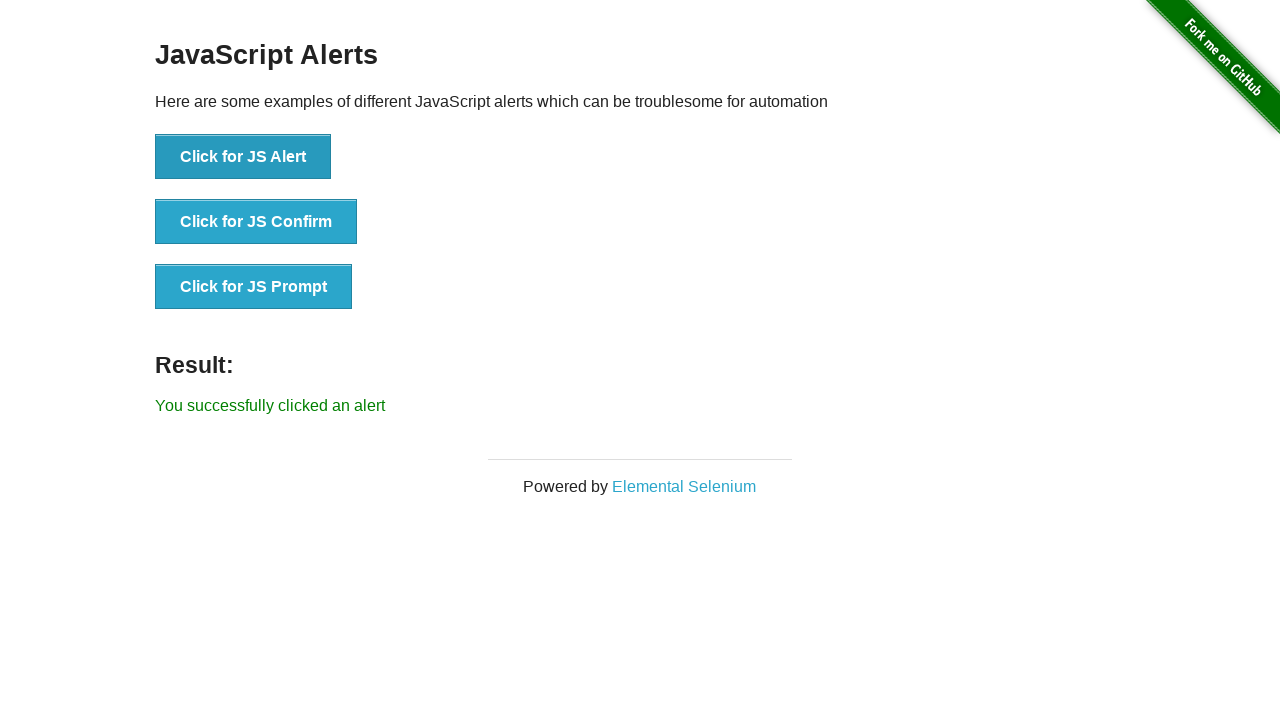

Set up dialog handler to dismiss alert
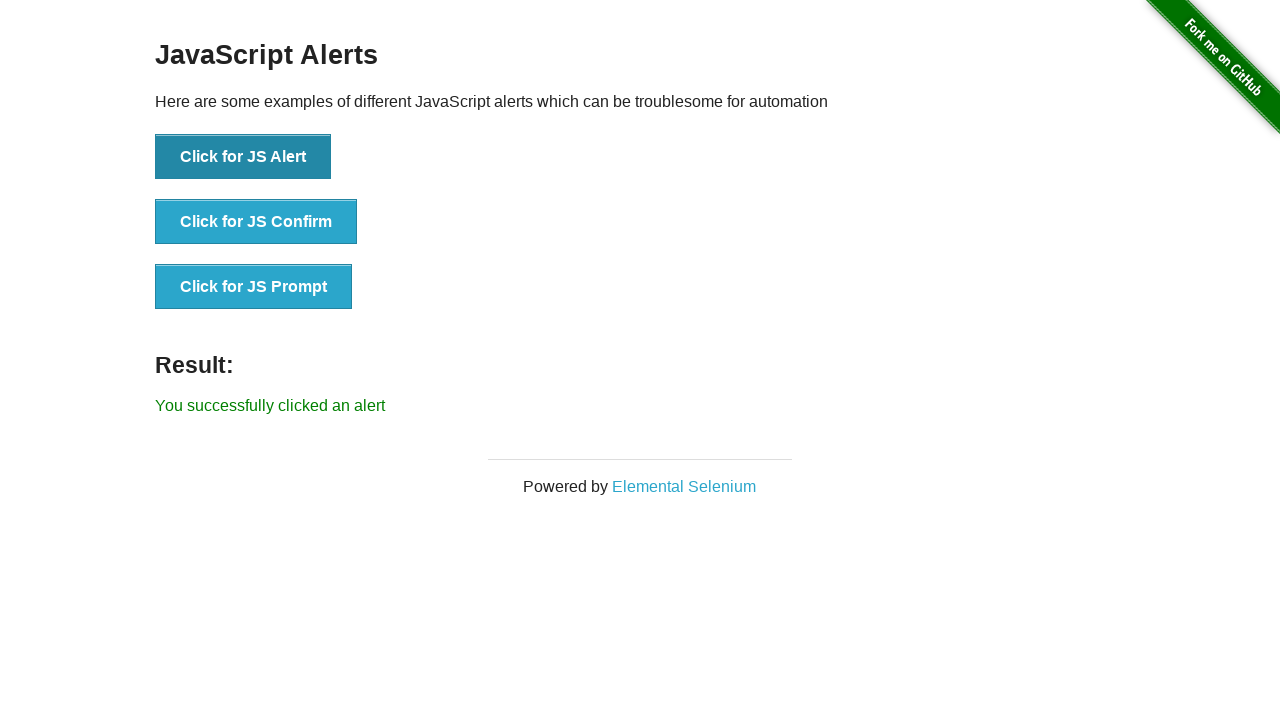

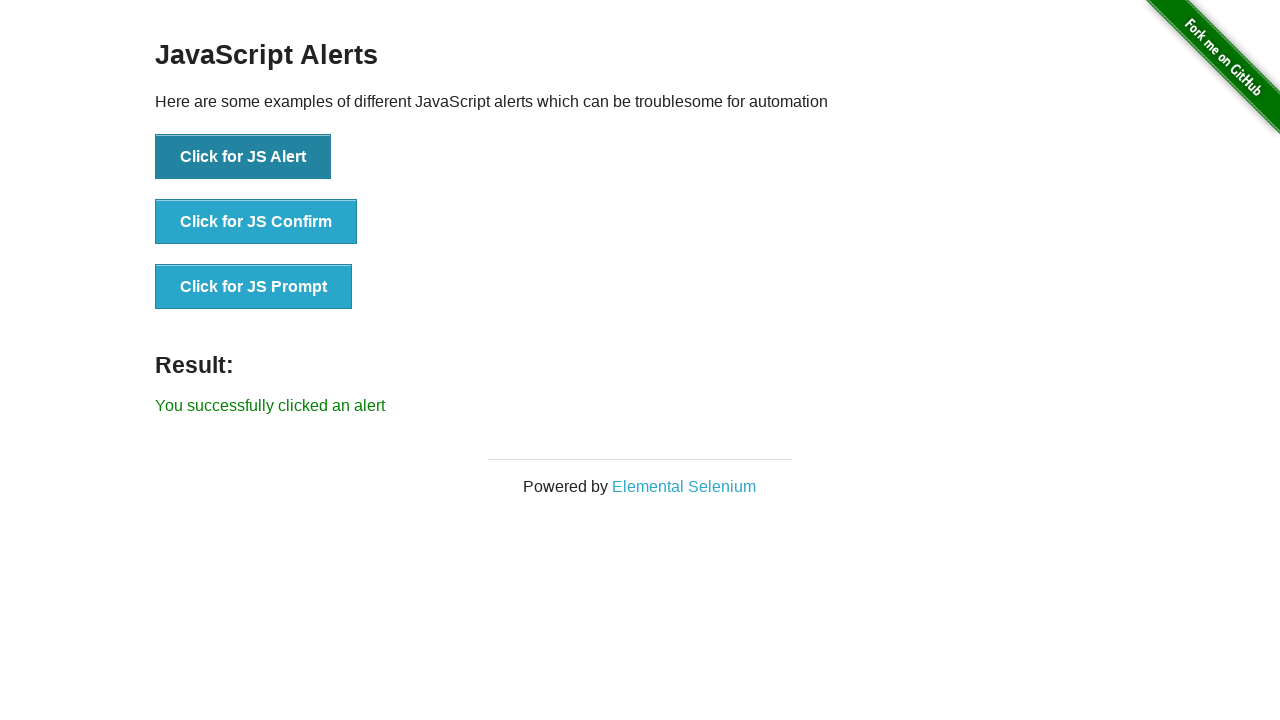